Tests nested menu navigation by hovering over main menu items and clicking on a sub-sub menu item

Starting URL: https://demoqa.com/menu/

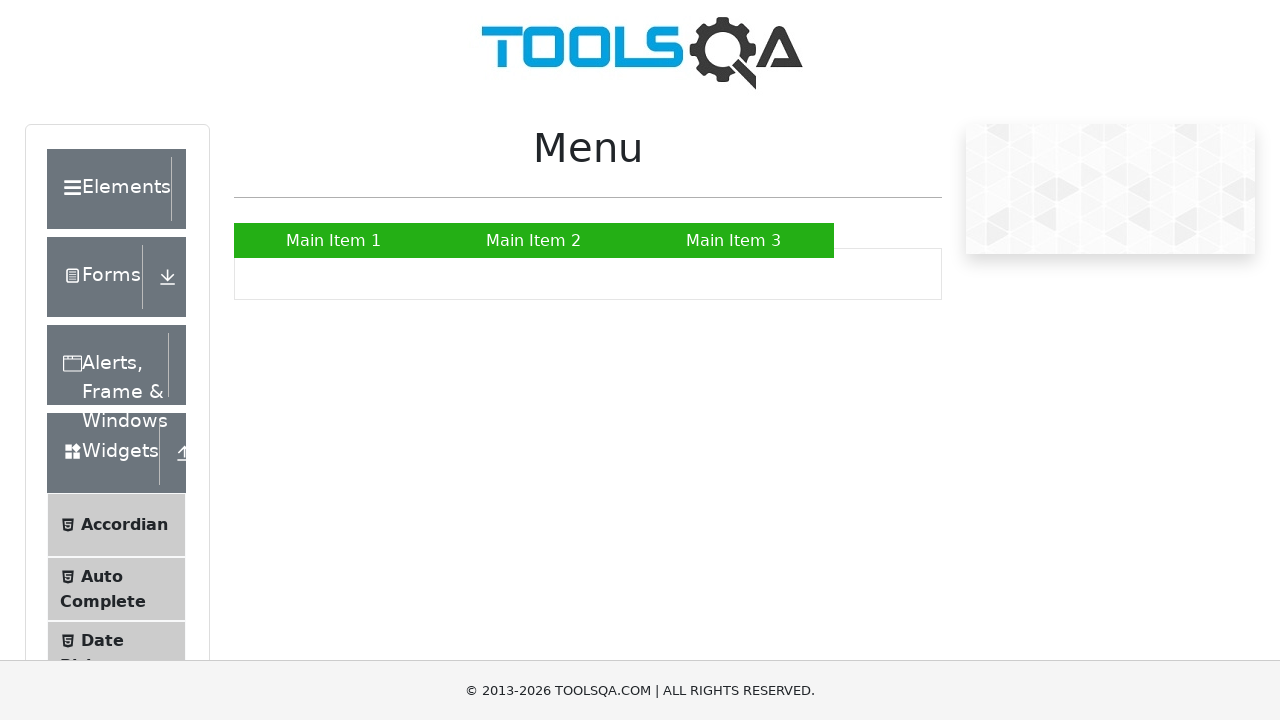

Located Main Item 2 menu element
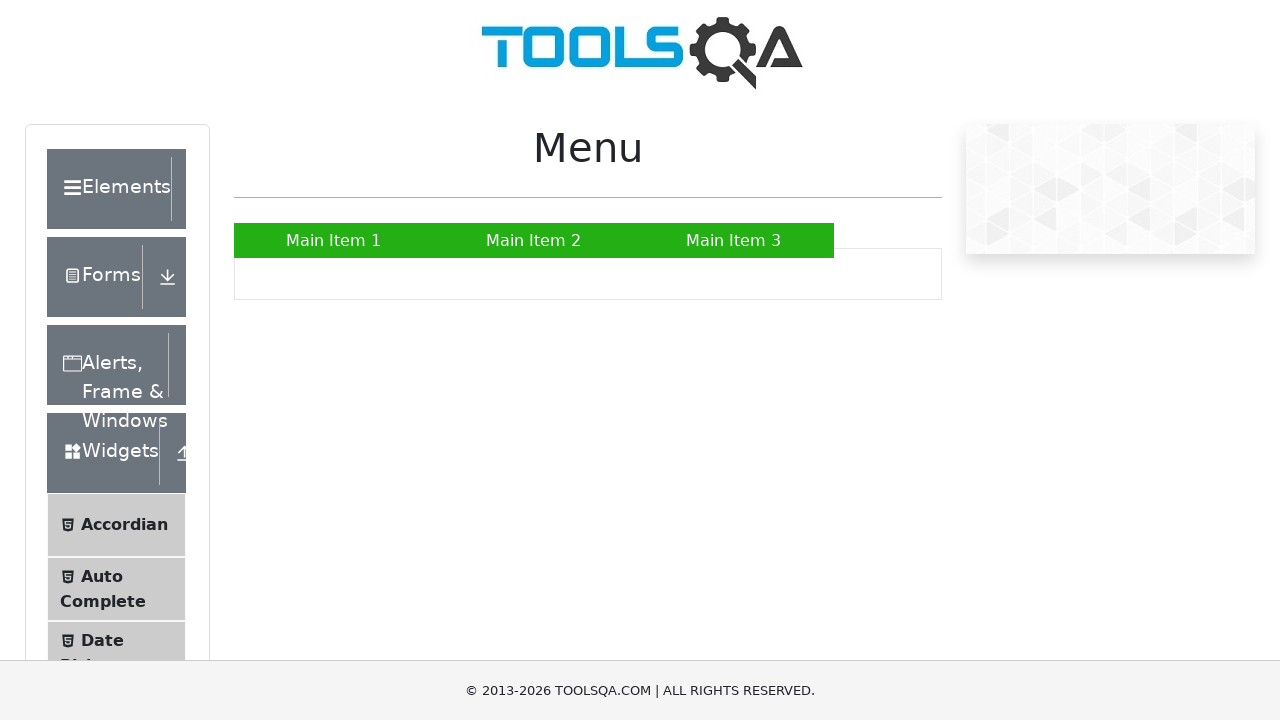

Located SUB SUB LIST submenu element
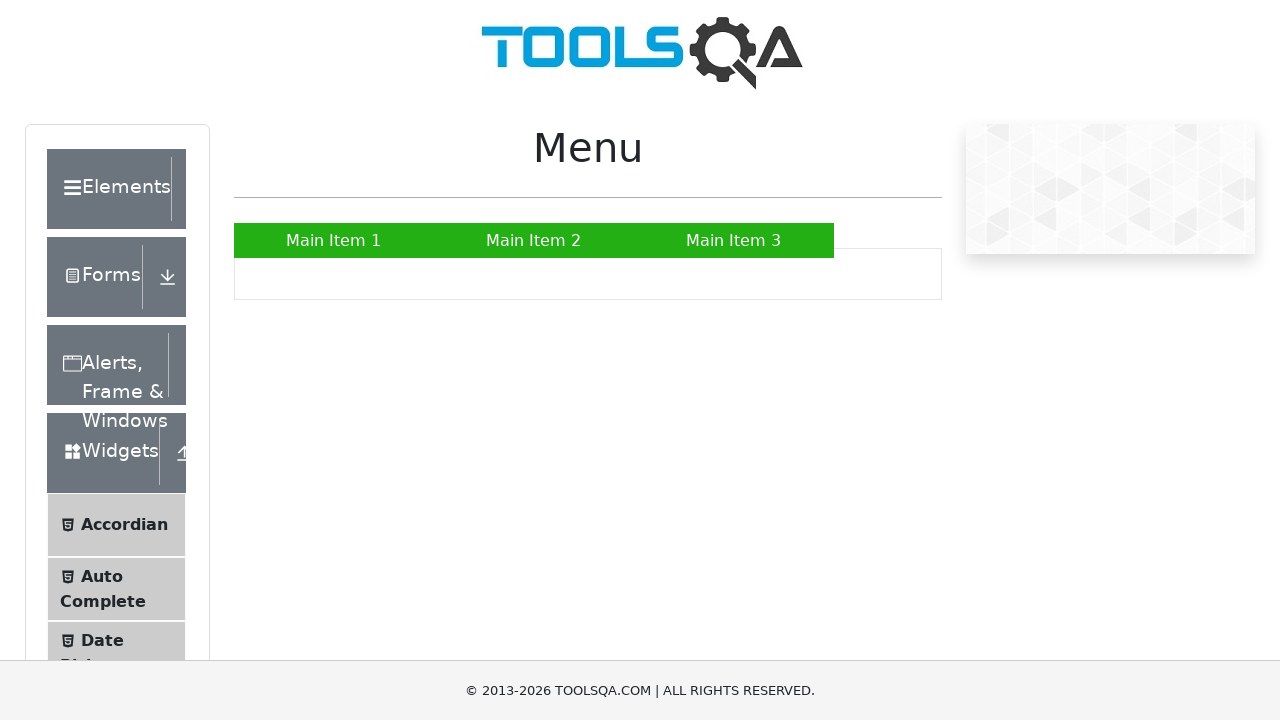

Hovered over Main Item 2 to reveal submenu at (534, 240) on xpath=//a[normalize-space()='Main Item 2']
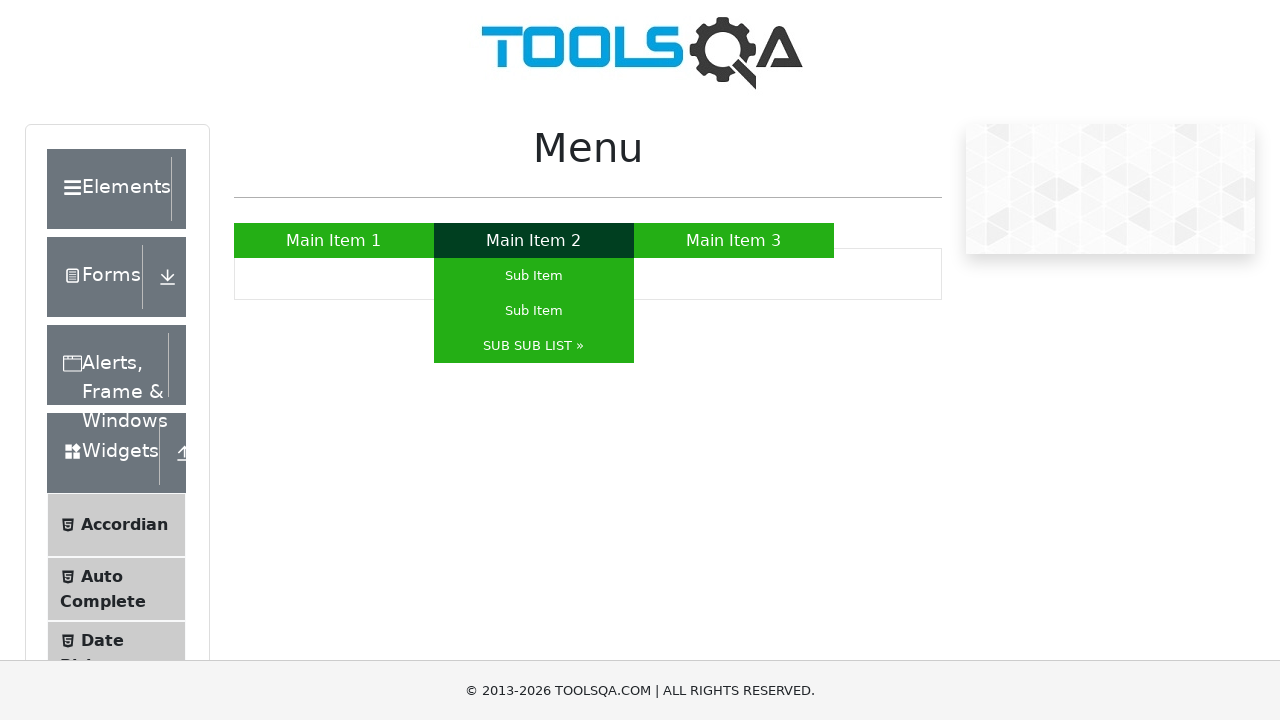

Hovered over SUB SUB LIST to reveal its submenu at (534, 346) on xpath=//a[normalize-space()='SUB SUB LIST »']
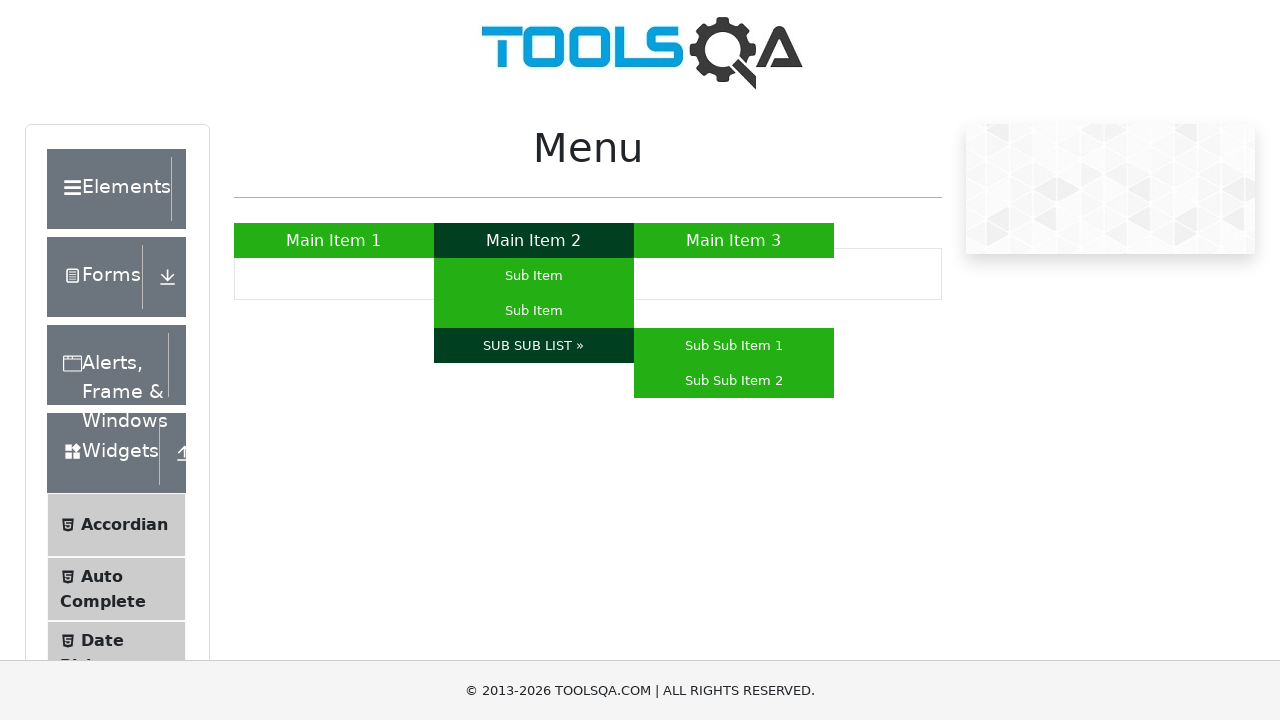

Clicked on SUB SUB LIST menu item at (534, 346) on xpath=//a[normalize-space()='SUB SUB LIST »']
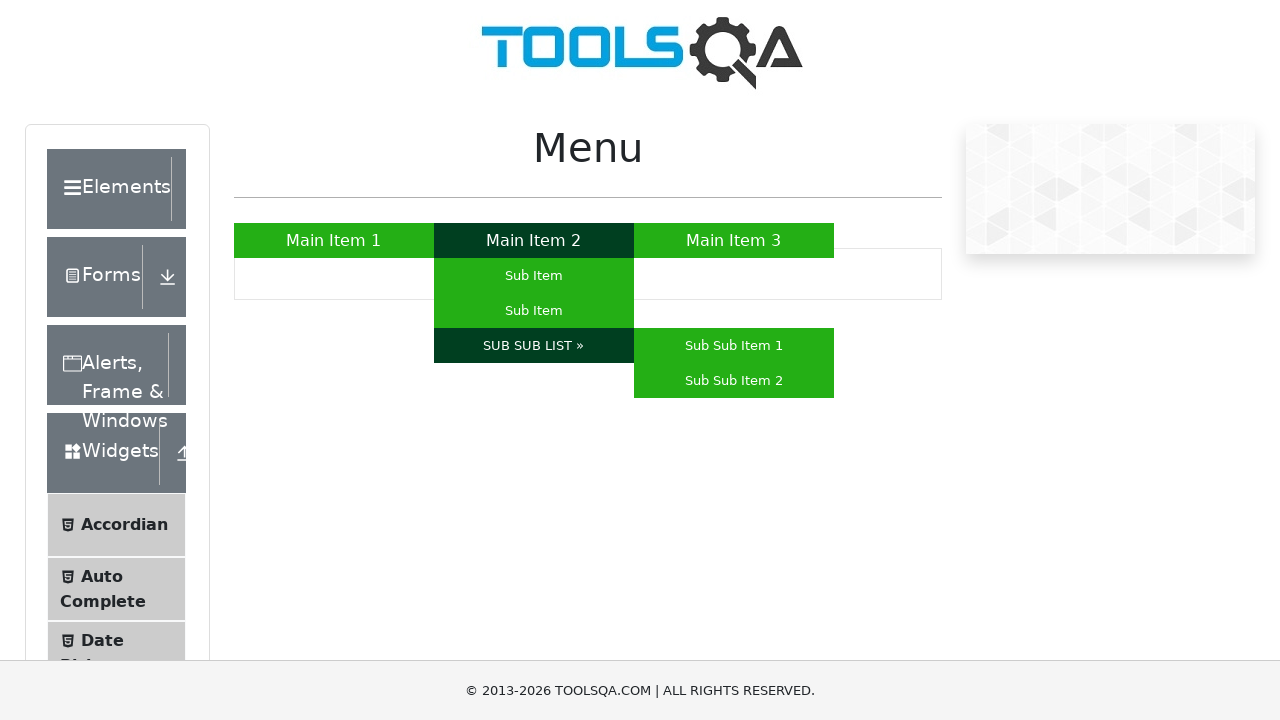

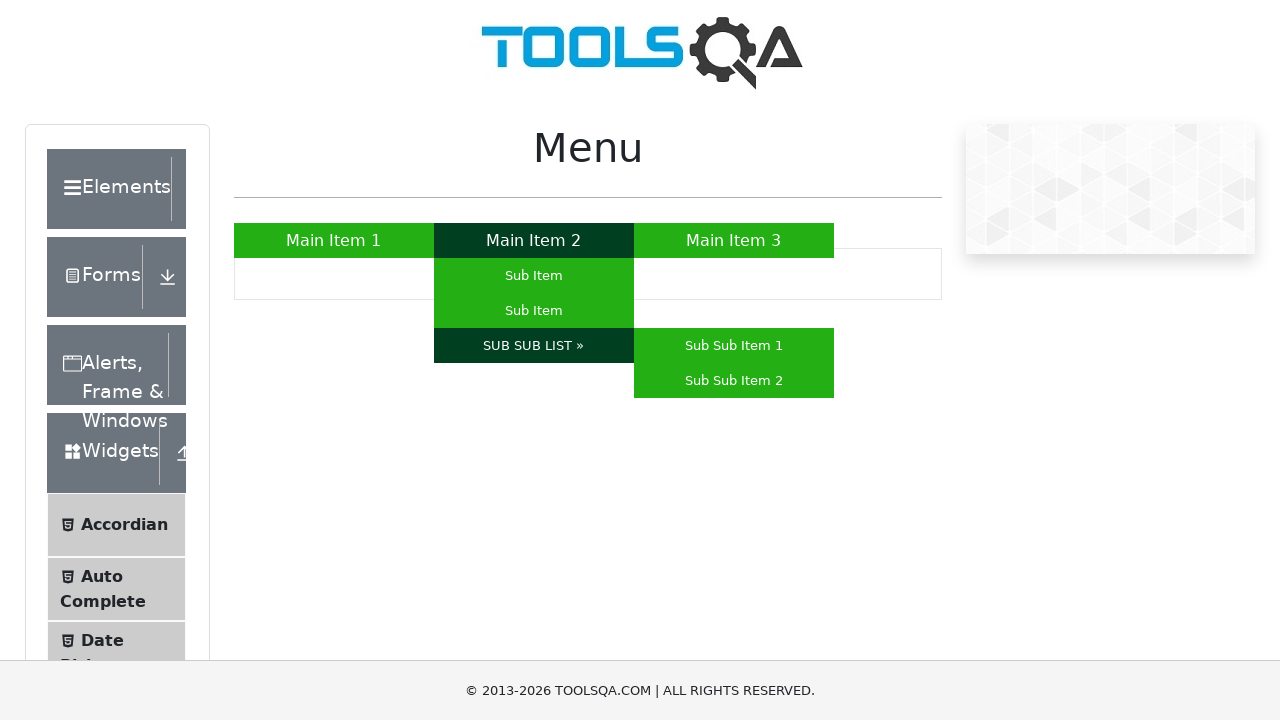